Waits for a specific price to appear, clicks a booking button, solves a mathematical formula, and submits the answer

Starting URL: http://suninjuly.github.io/explicit_wait2.html

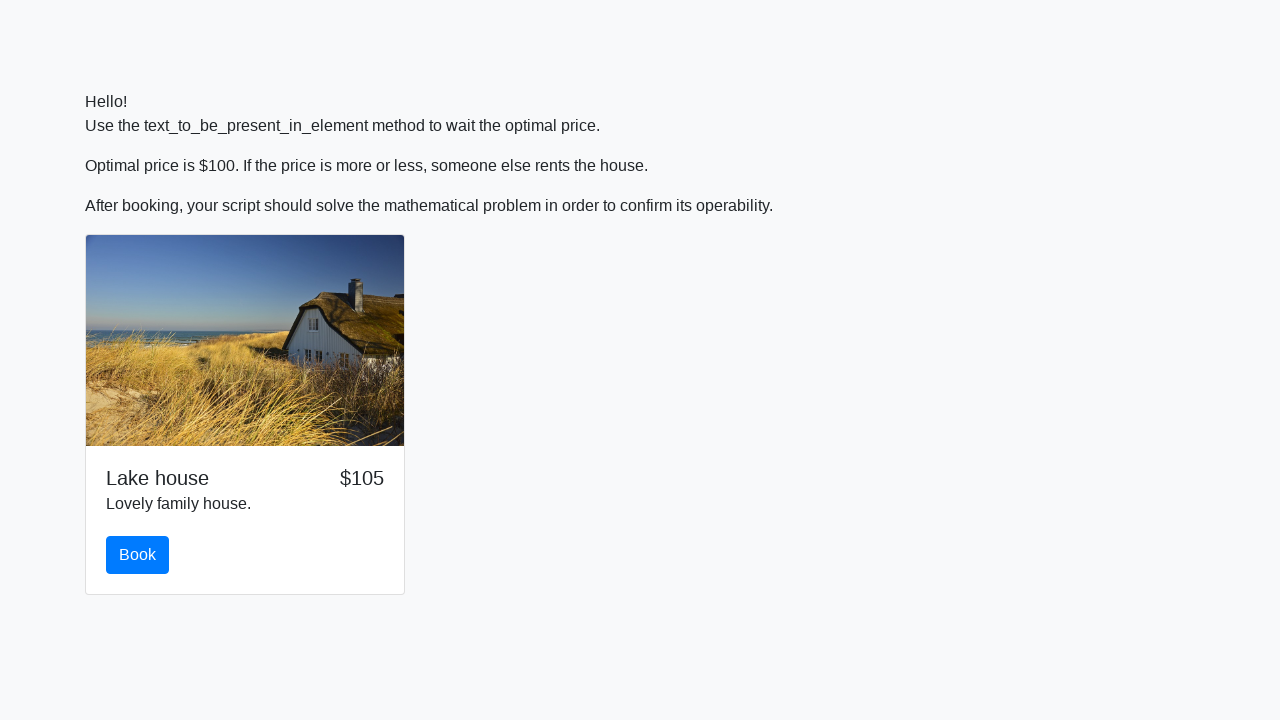

Waited for price element to display $100
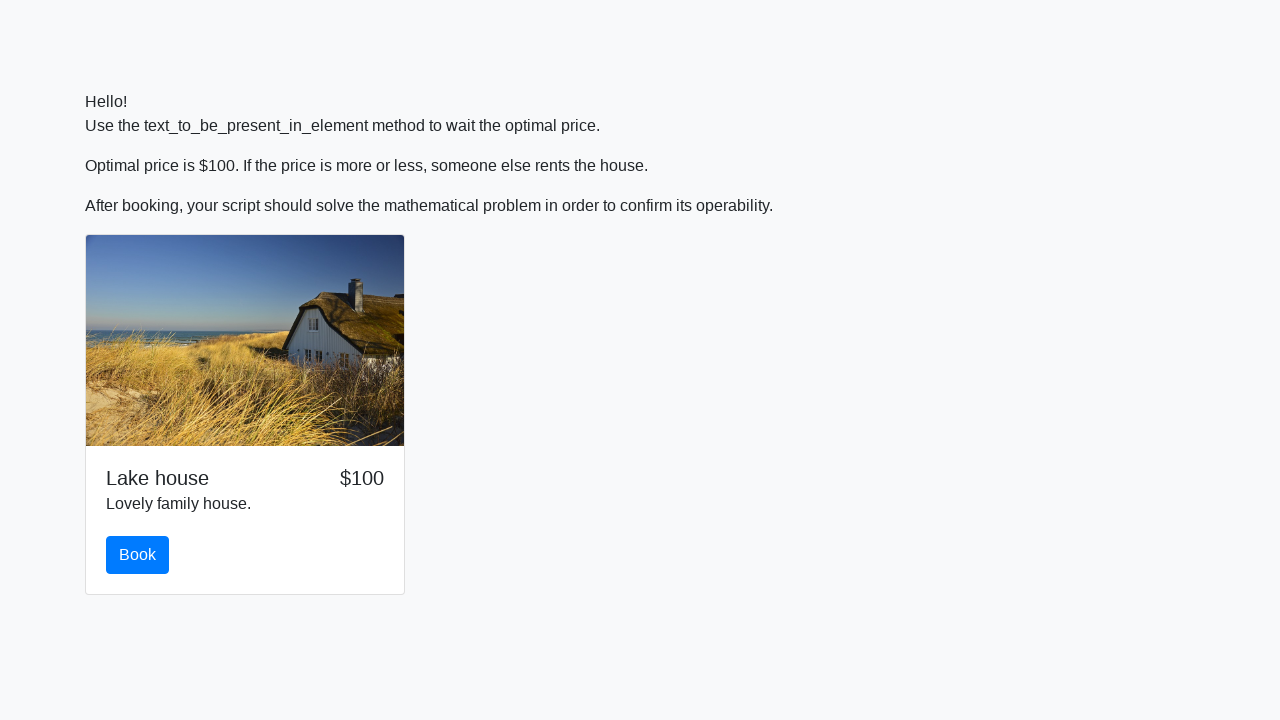

Clicked the booking button at (138, 555) on #book
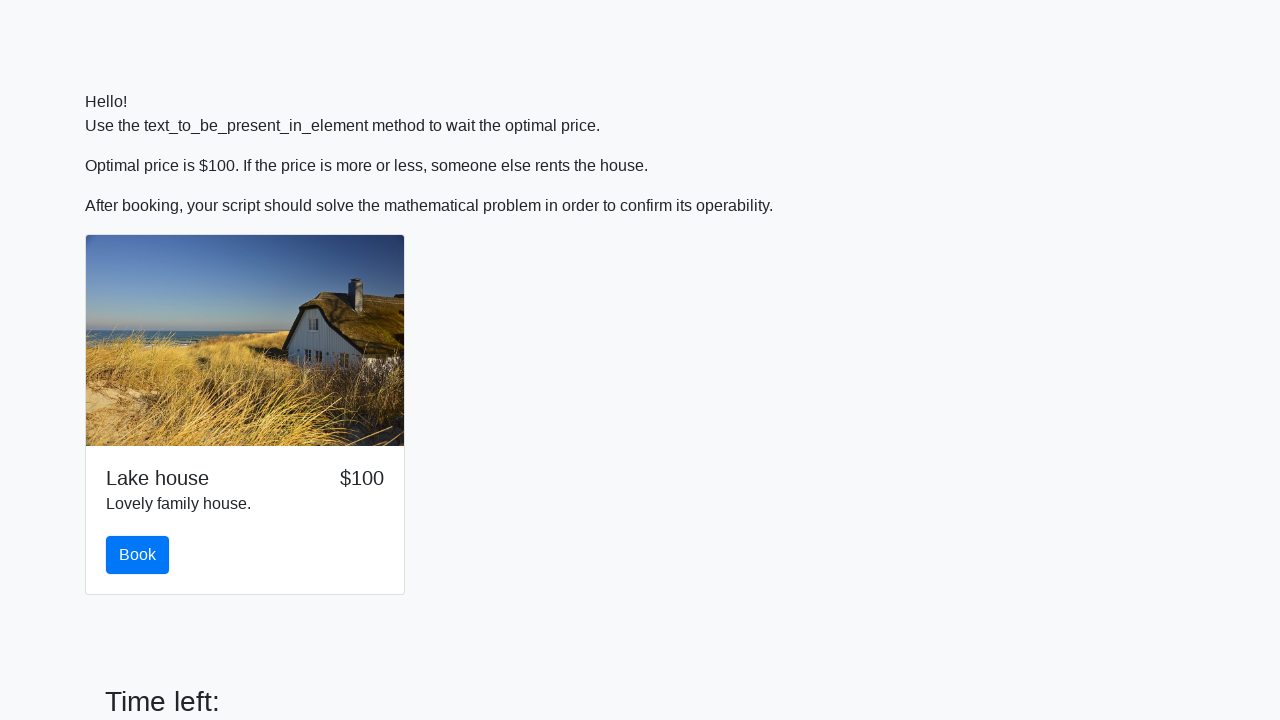

Retrieved input value for calculation: 993
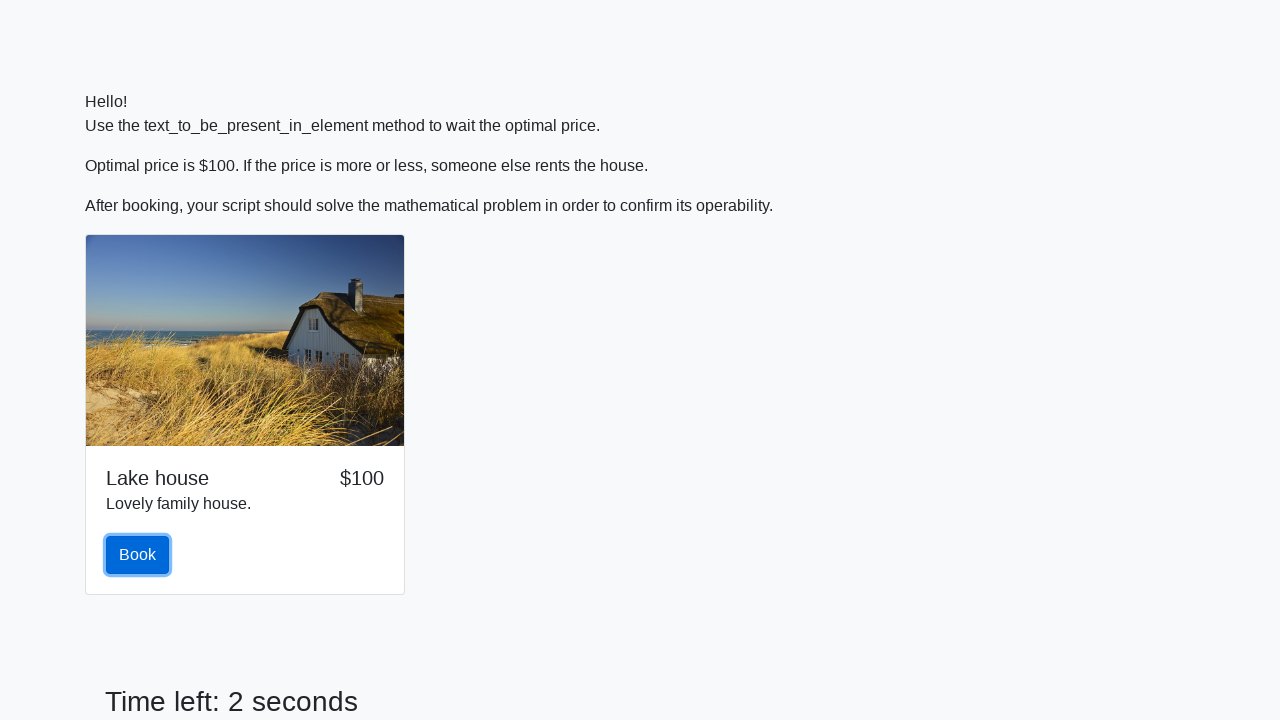

Calculated formula result: 1.1141345256192399
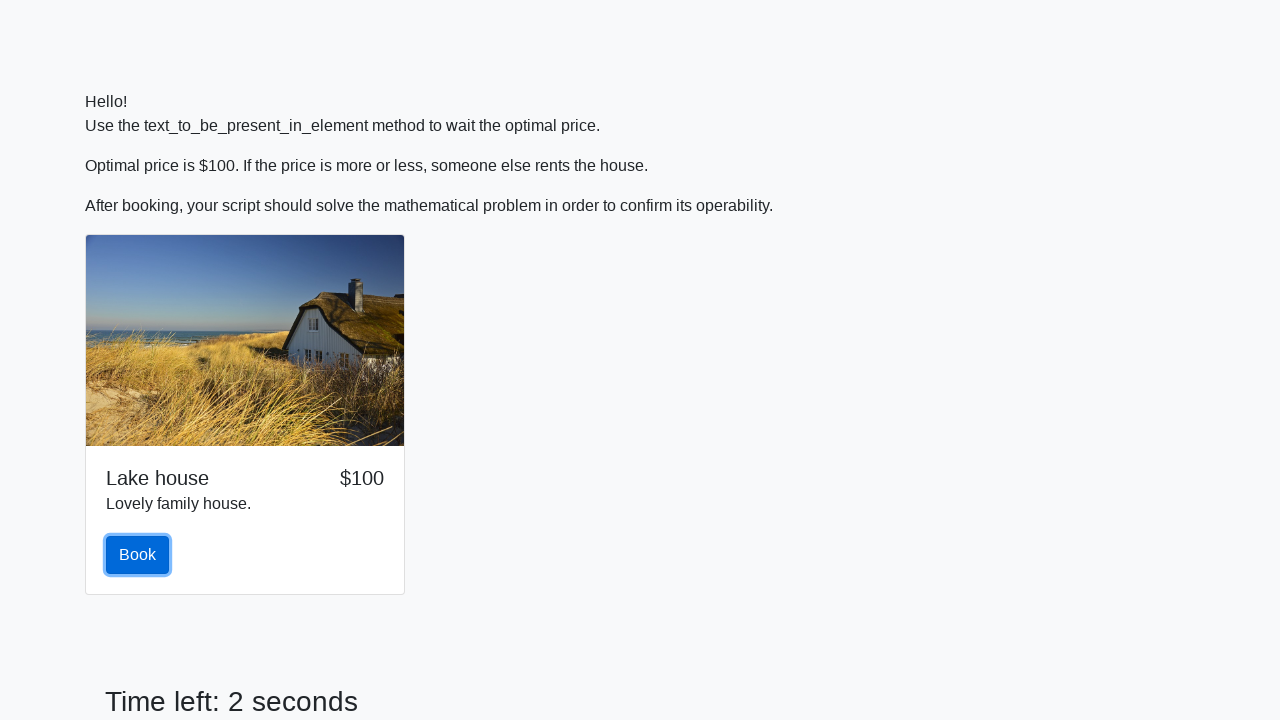

Filled answer field with calculated result on #answer
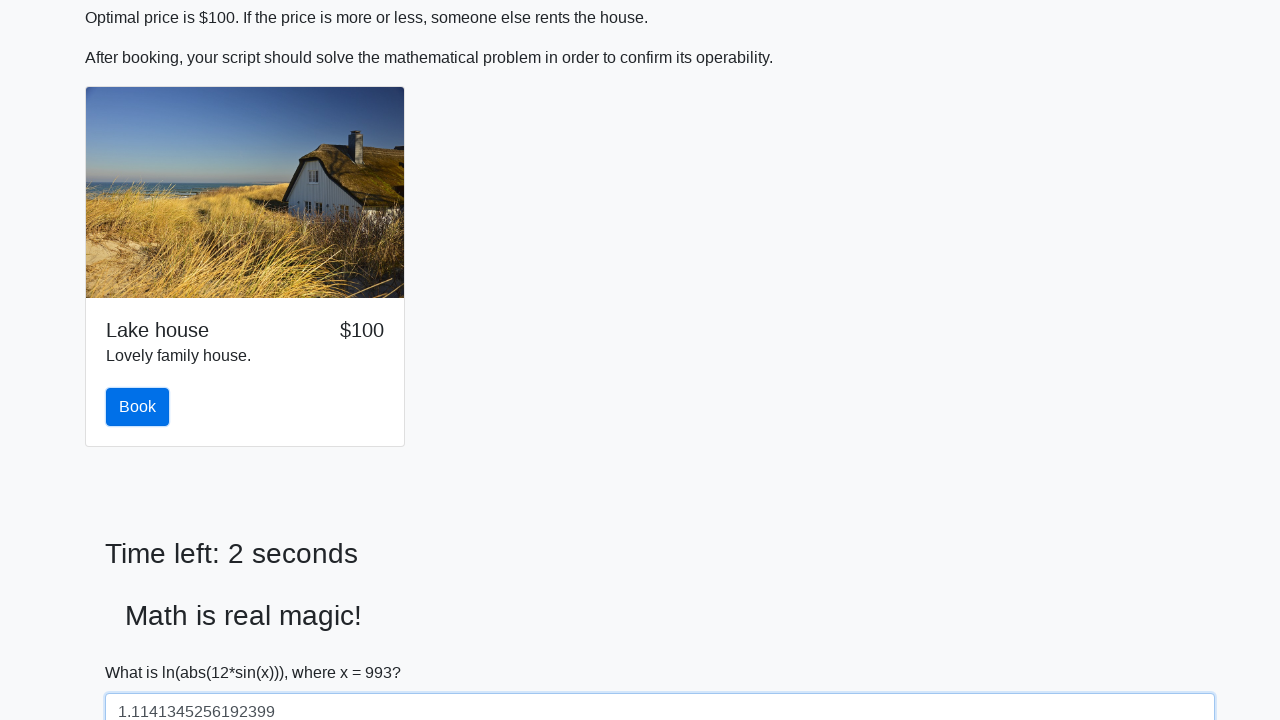

Clicked submit button to solve the challenge at (143, 651) on #solve
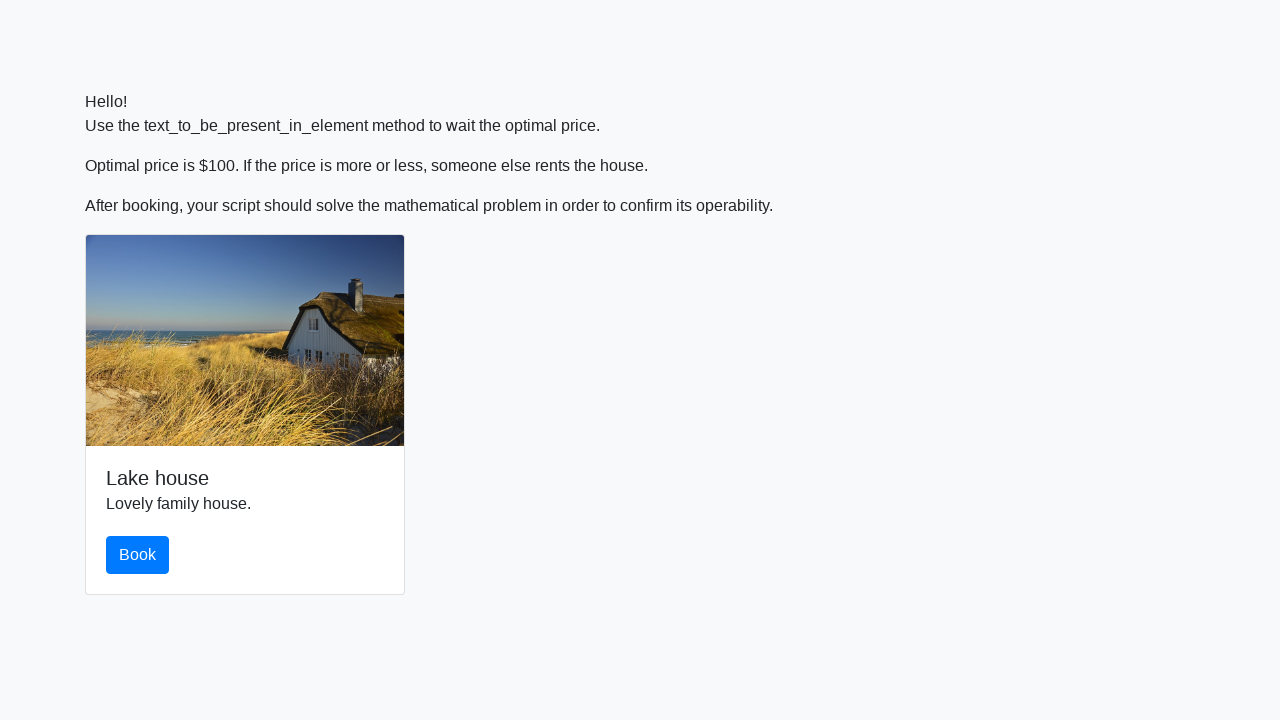

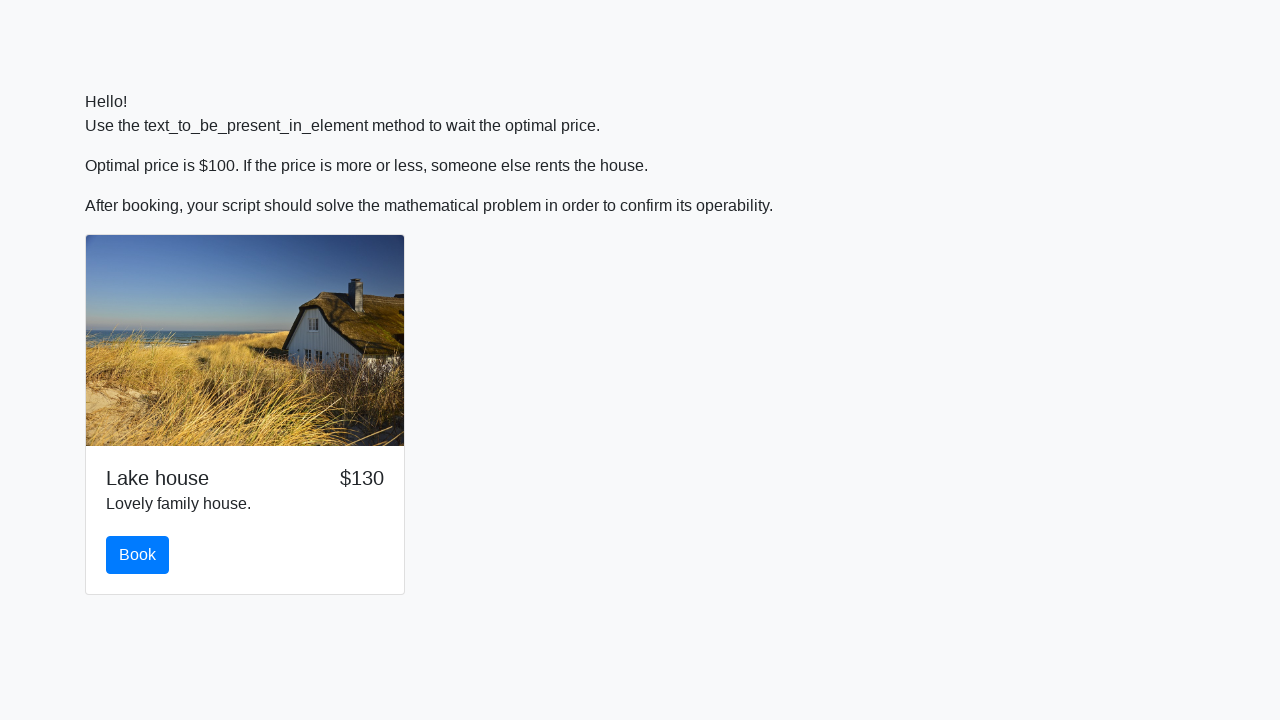